Tests Unicode character handling in registration form by submitting Chinese characters and emojis in name fields

Starting URL: https://buggy.justtestit.org/register

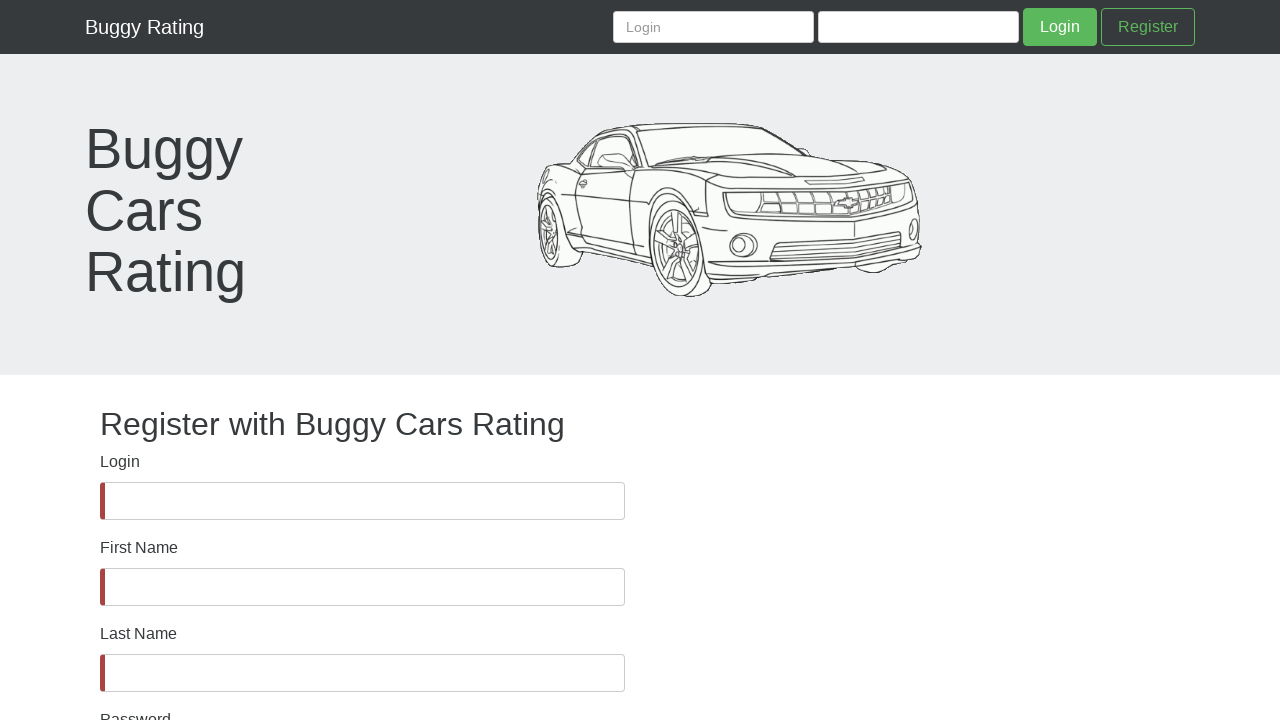

Filled username field with timestamp-based username on input[name="username"]
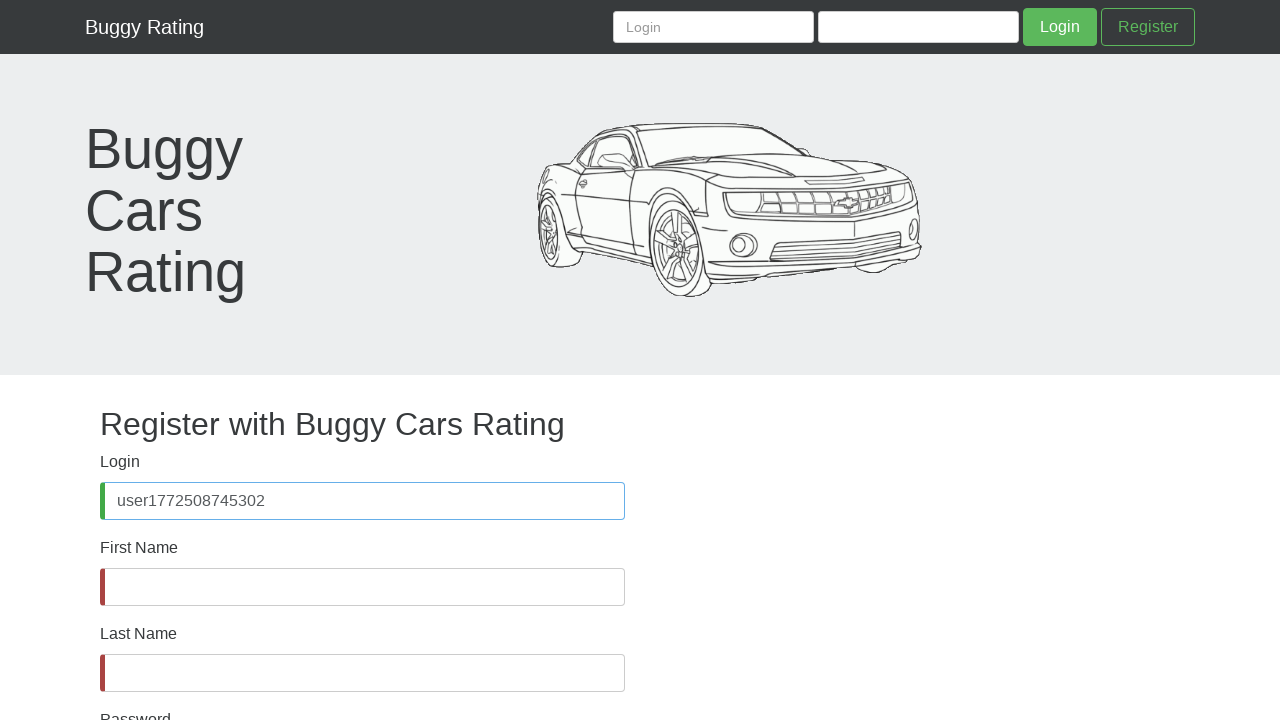

Filled firstName field with Chinese characters and car emoji on input[name="firstName"]
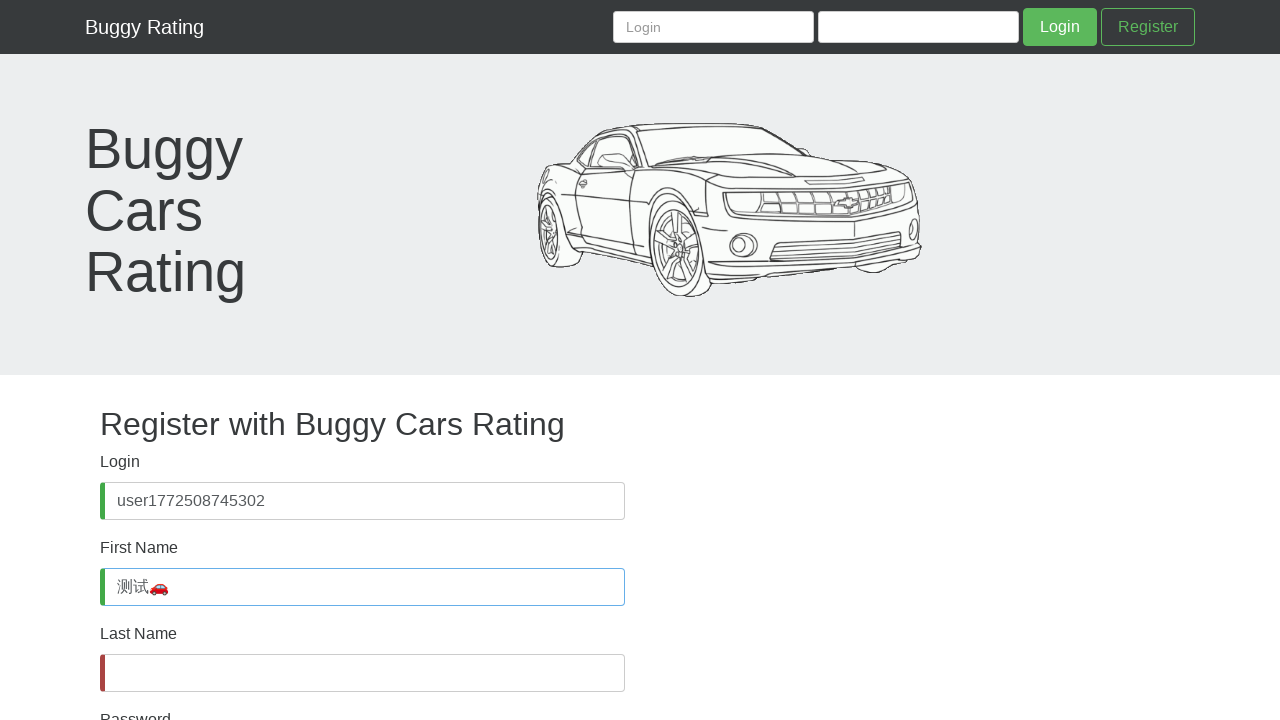

Filled lastName field with Cyrillic characters and theater mask emoji on input[name="lastName"]
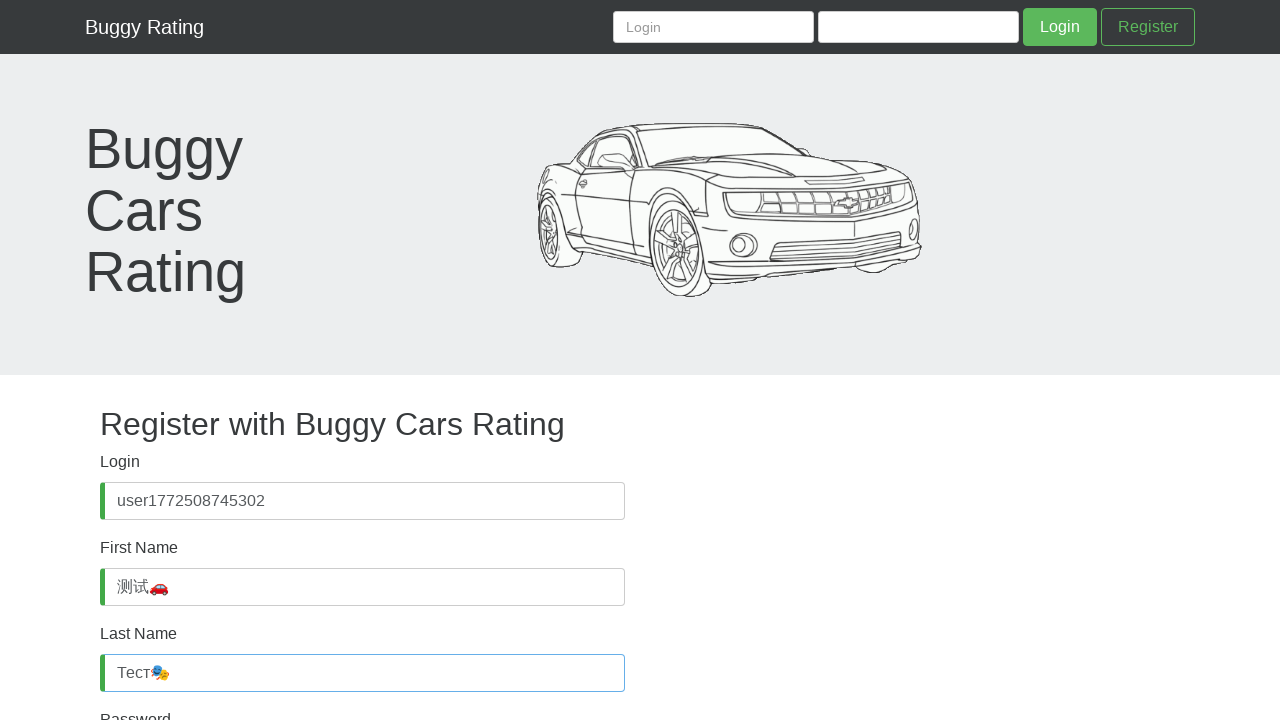

Filled password field with Password123 on input[name="password"]
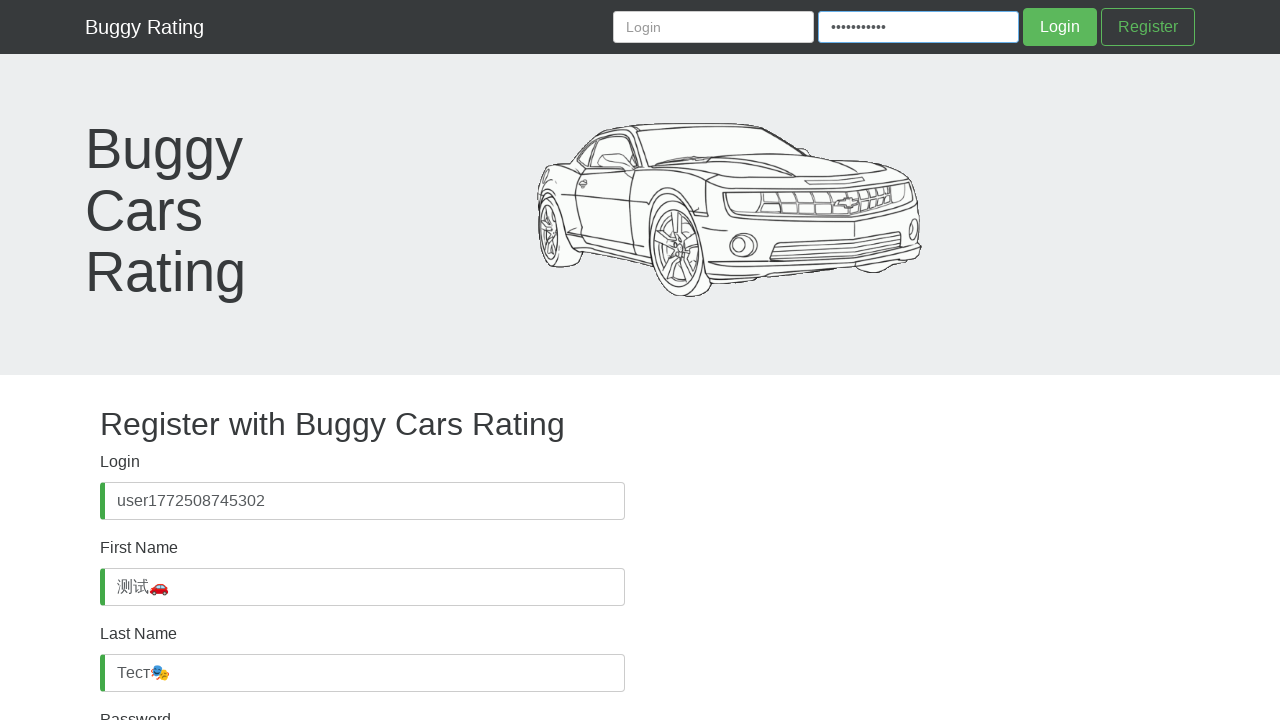

Filled confirmPassword field with Password123 on input[name="confirmPassword"]
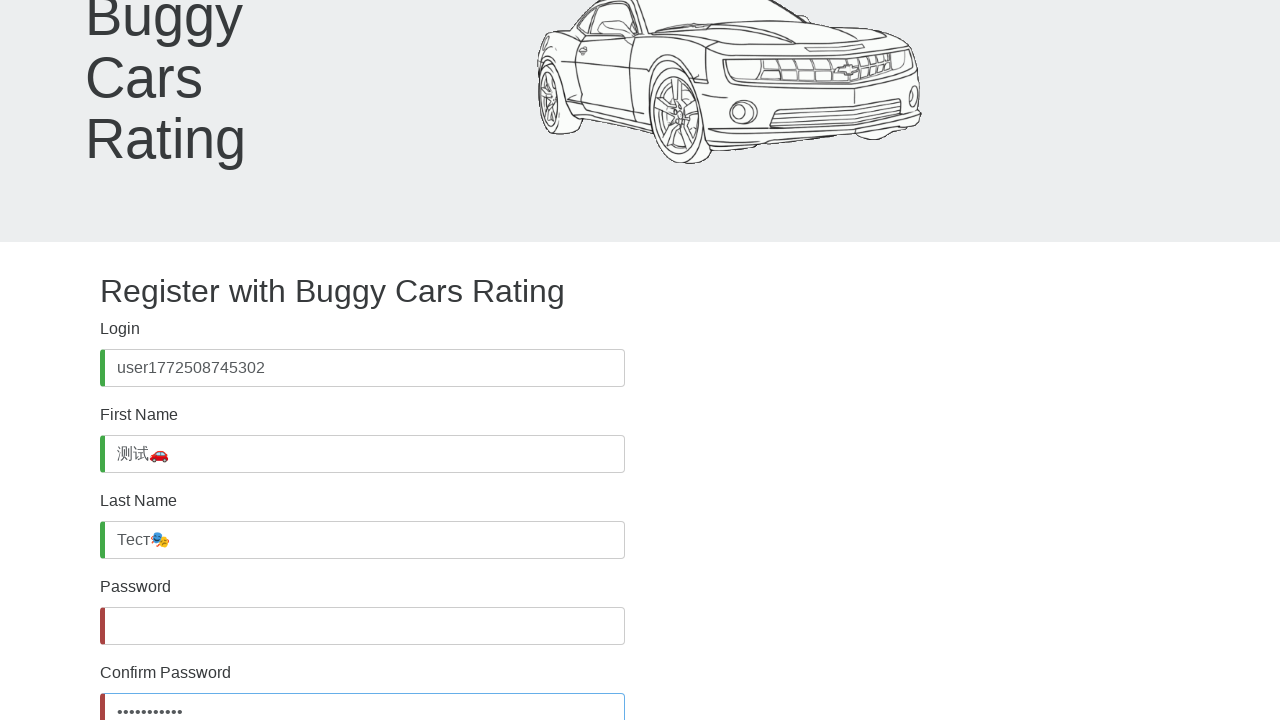

Clicked submit button to register with Unicode characters at (1060, 27) on button[type="submit"]
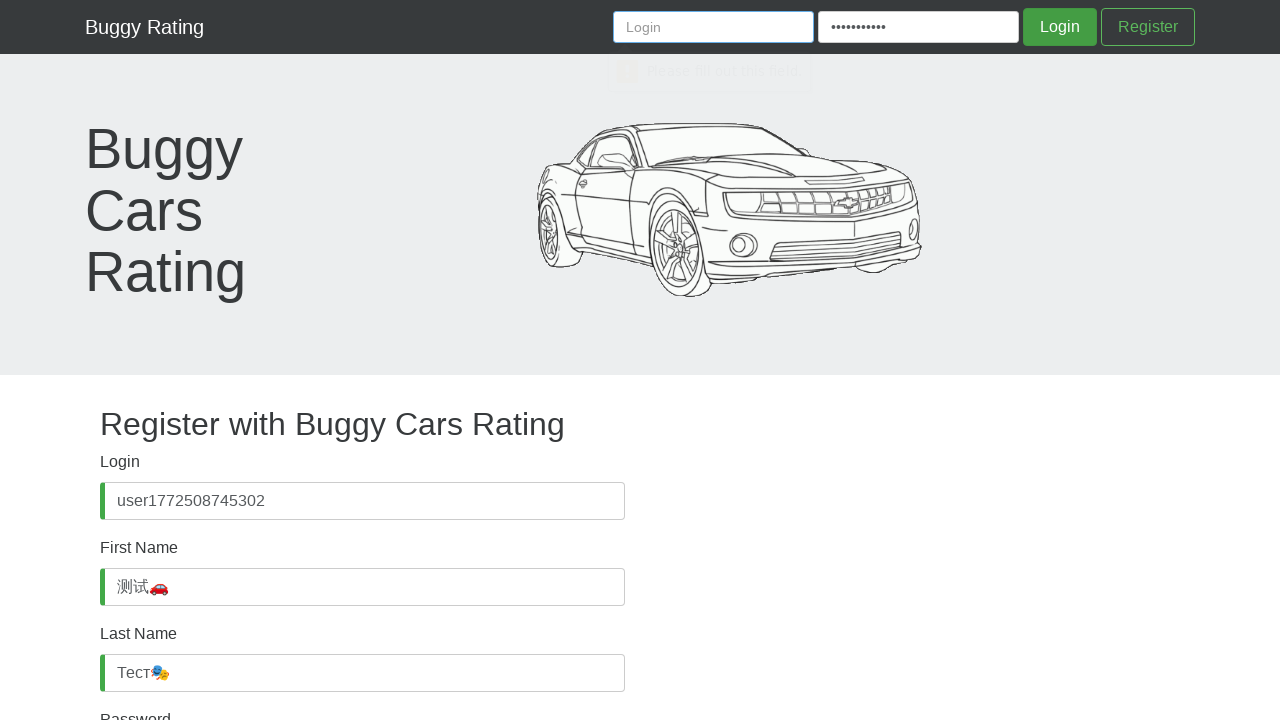

Waited 2 seconds for form processing
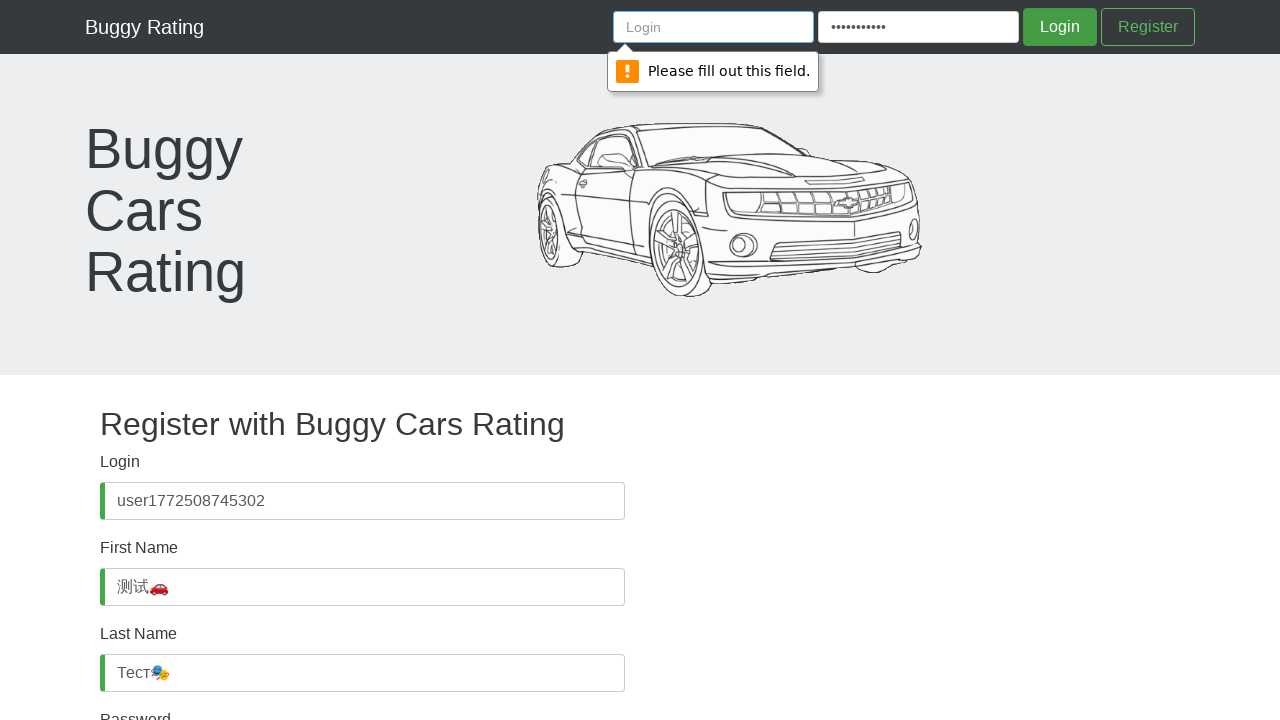

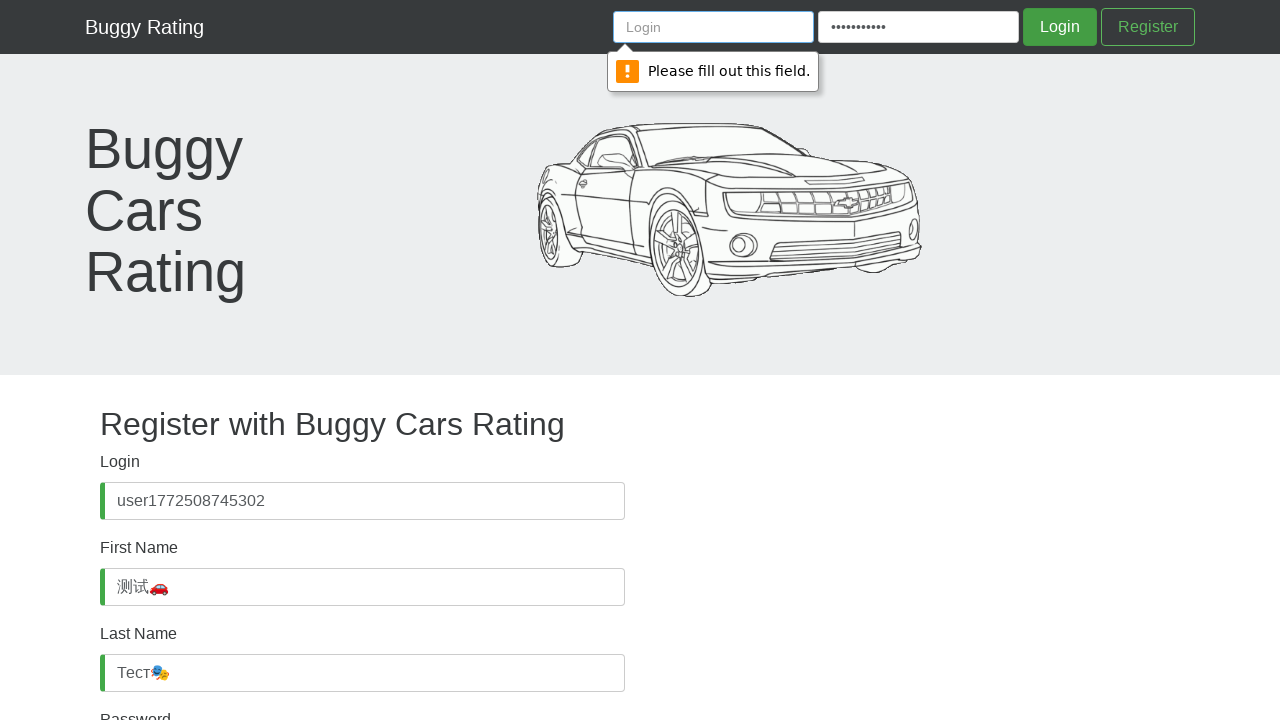